Tests a calculator's division functionality by entering two numbers, selecting the division operator, clicking calculate, and verifying the result

Starting URL: https://safatelli.github.io/tp-test-logiciel/assets/calc.html

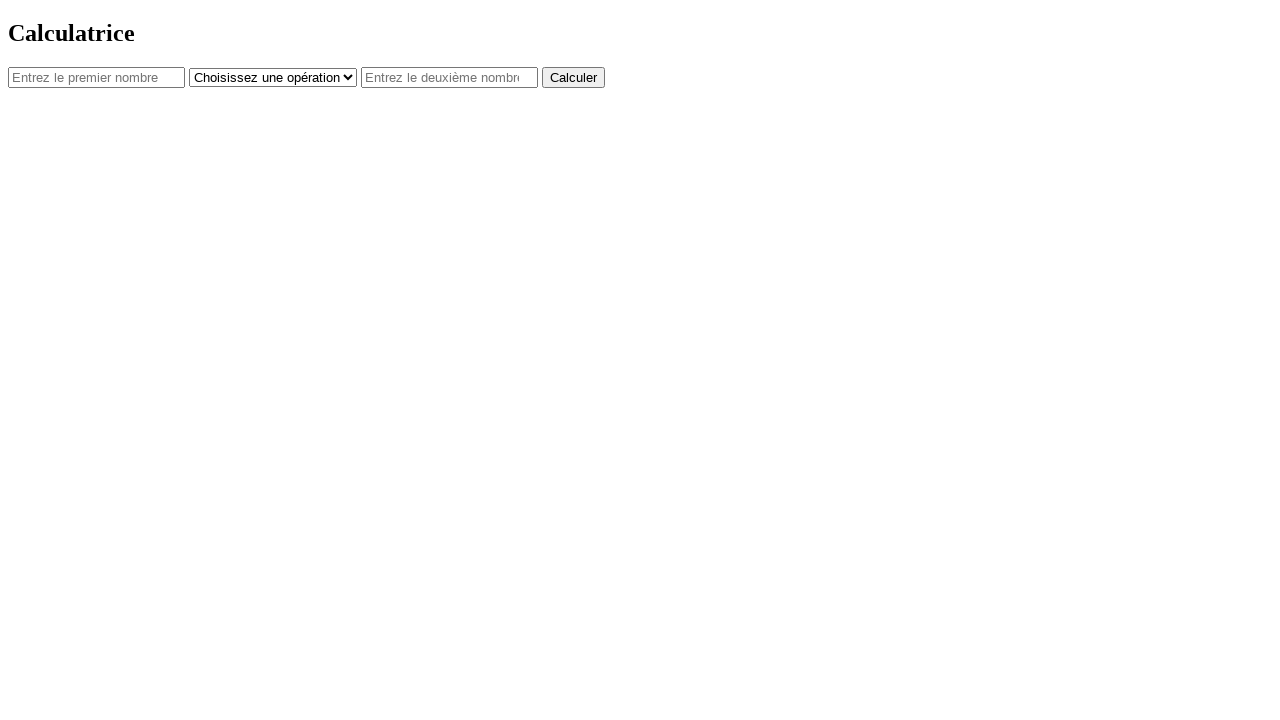

Clicked on first number input field at (96, 77) on #num1
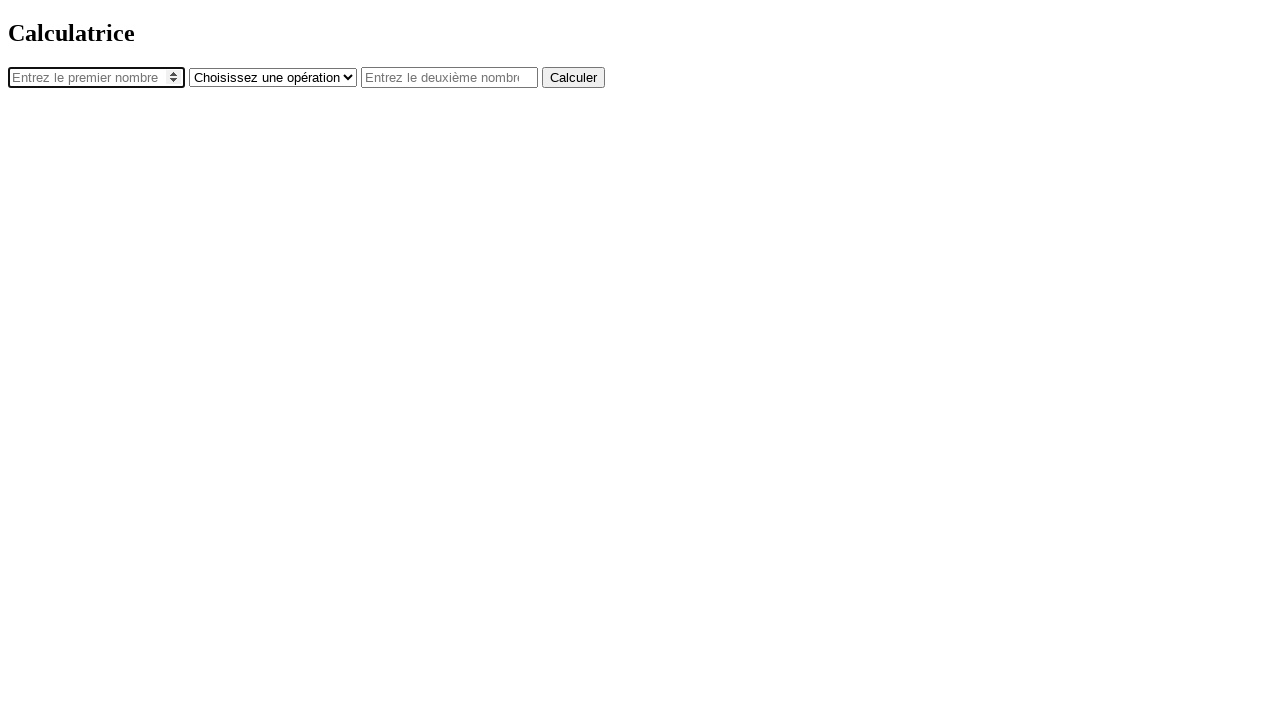

Entered '56' in first number input on #num1
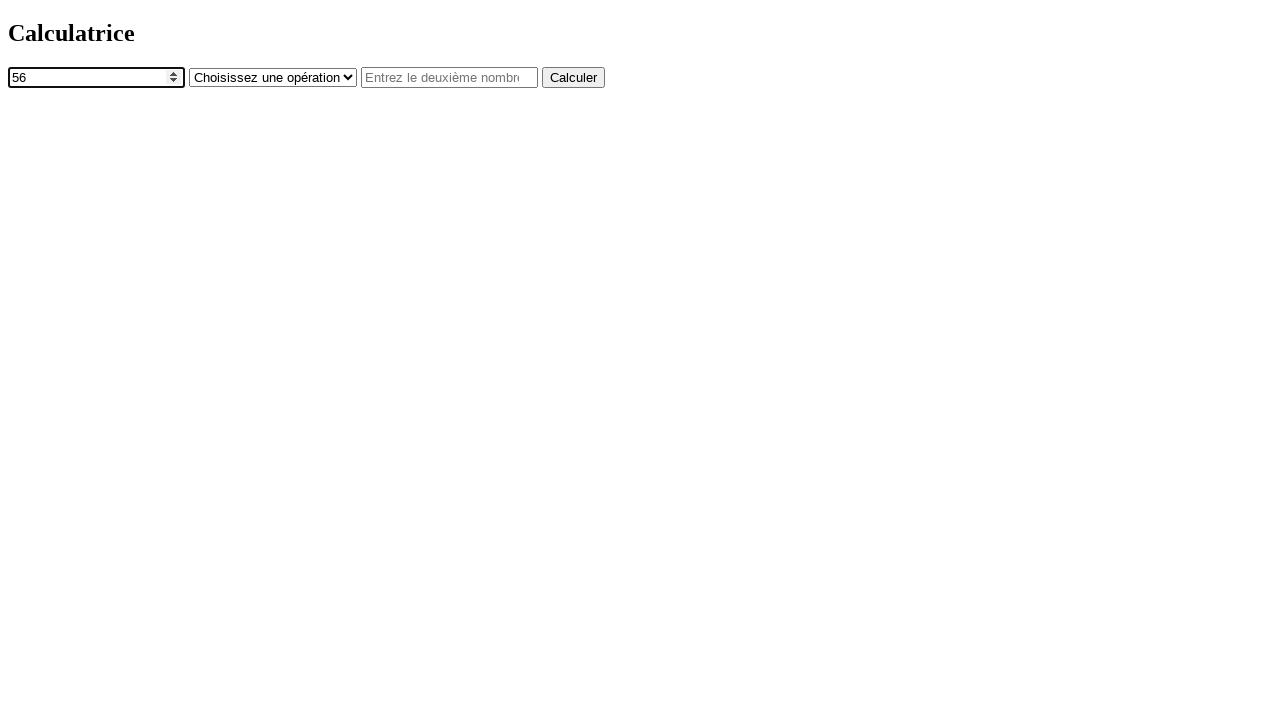

Clicked on operator dropdown at (273, 77) on #operator
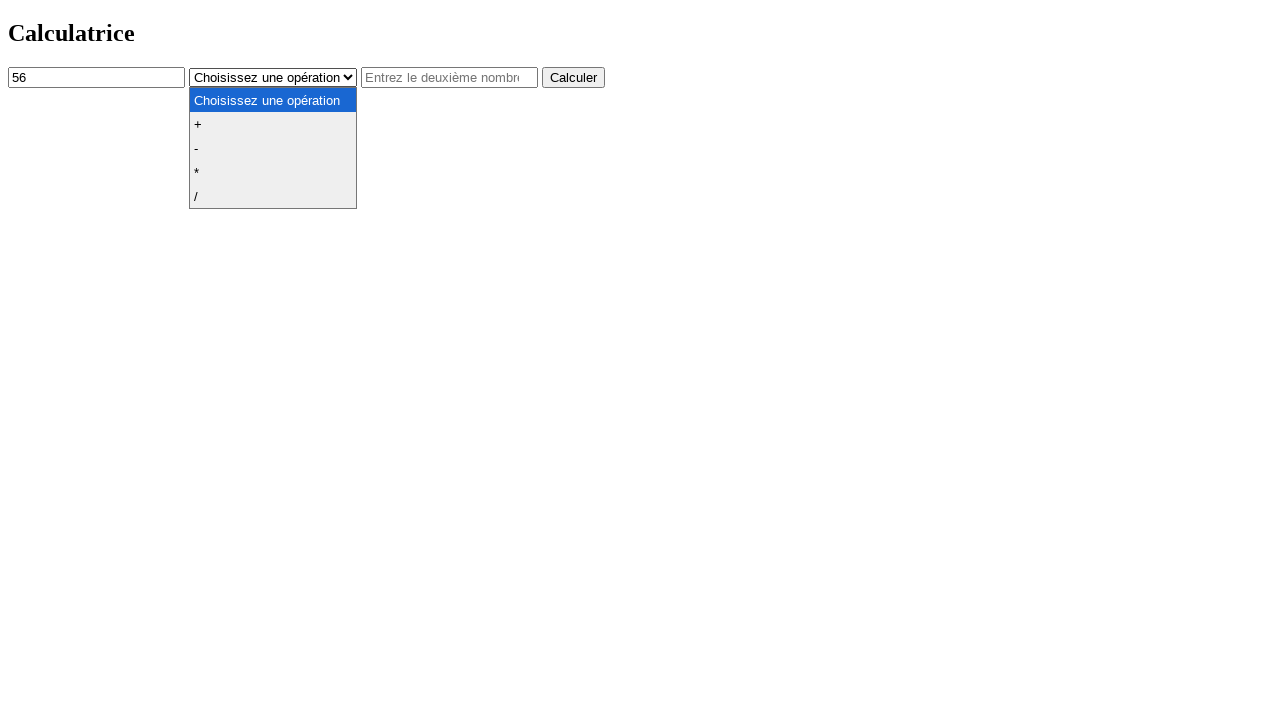

Selected division operator '/' on #operator
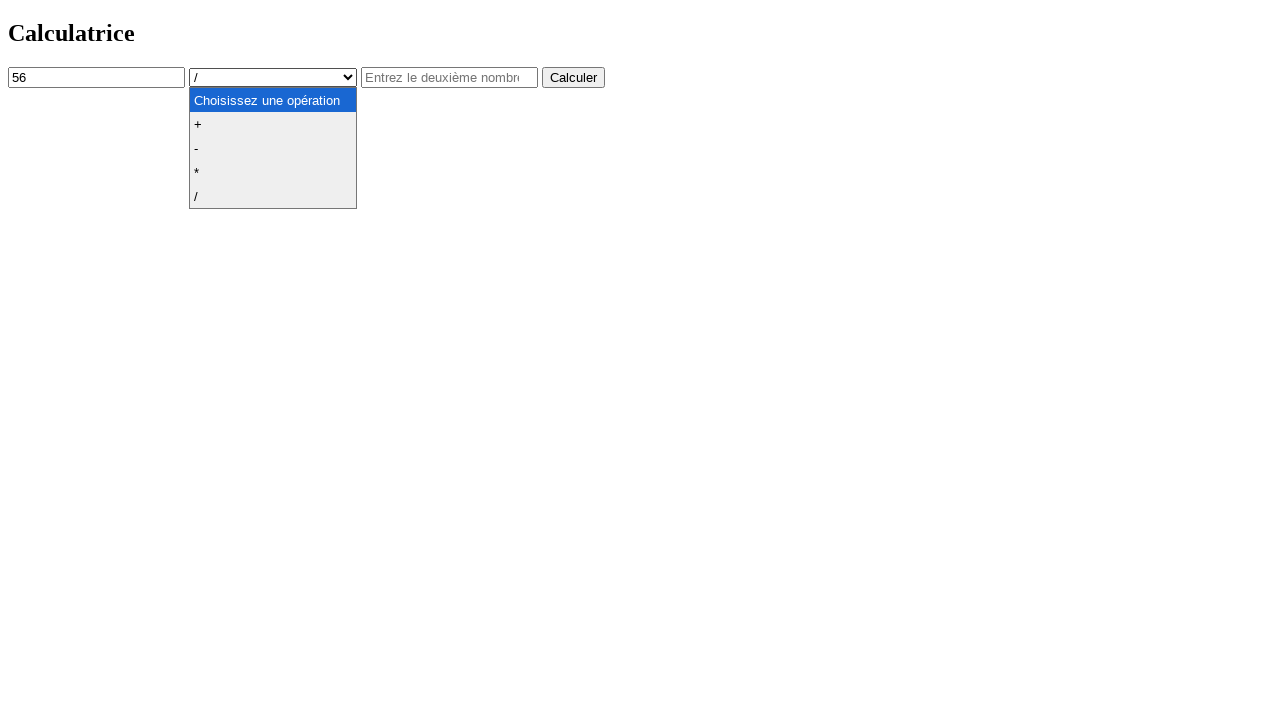

Clicked on second number input field at (450, 77) on #num2
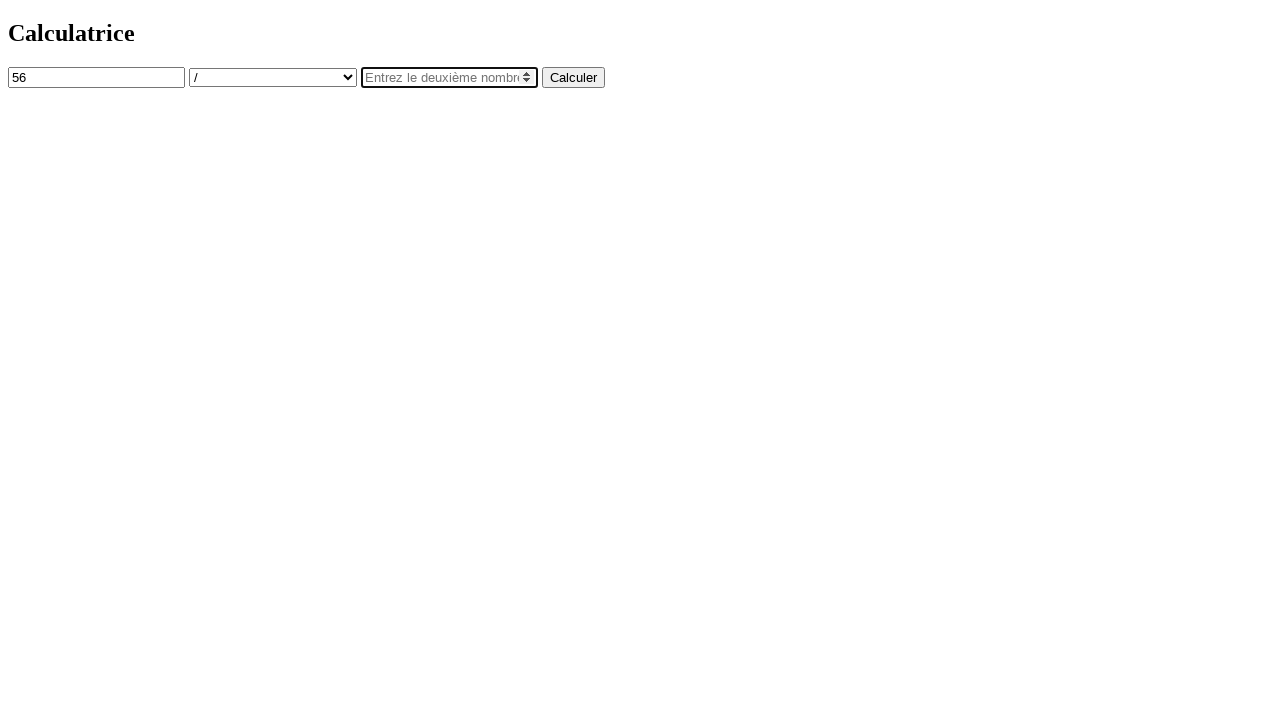

Entered '78' in second number input on #num2
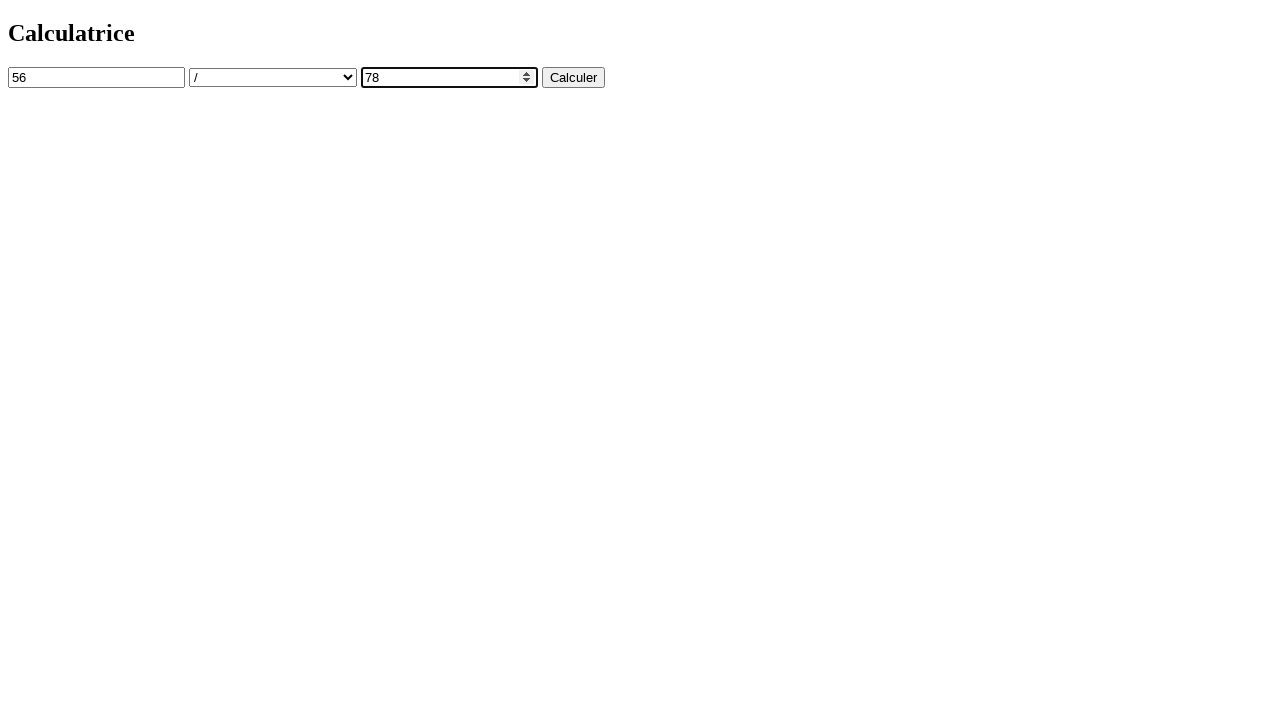

Clicked the calculate button at (574, 77) on button
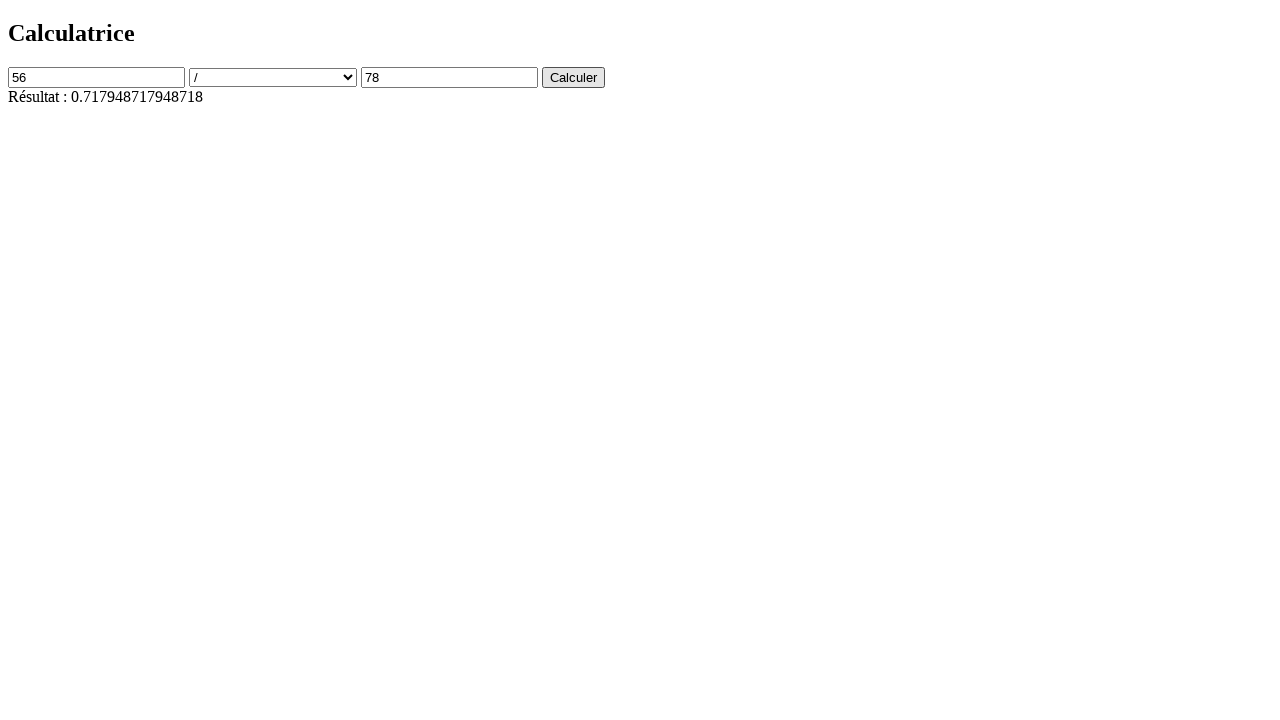

Result element loaded and is visible
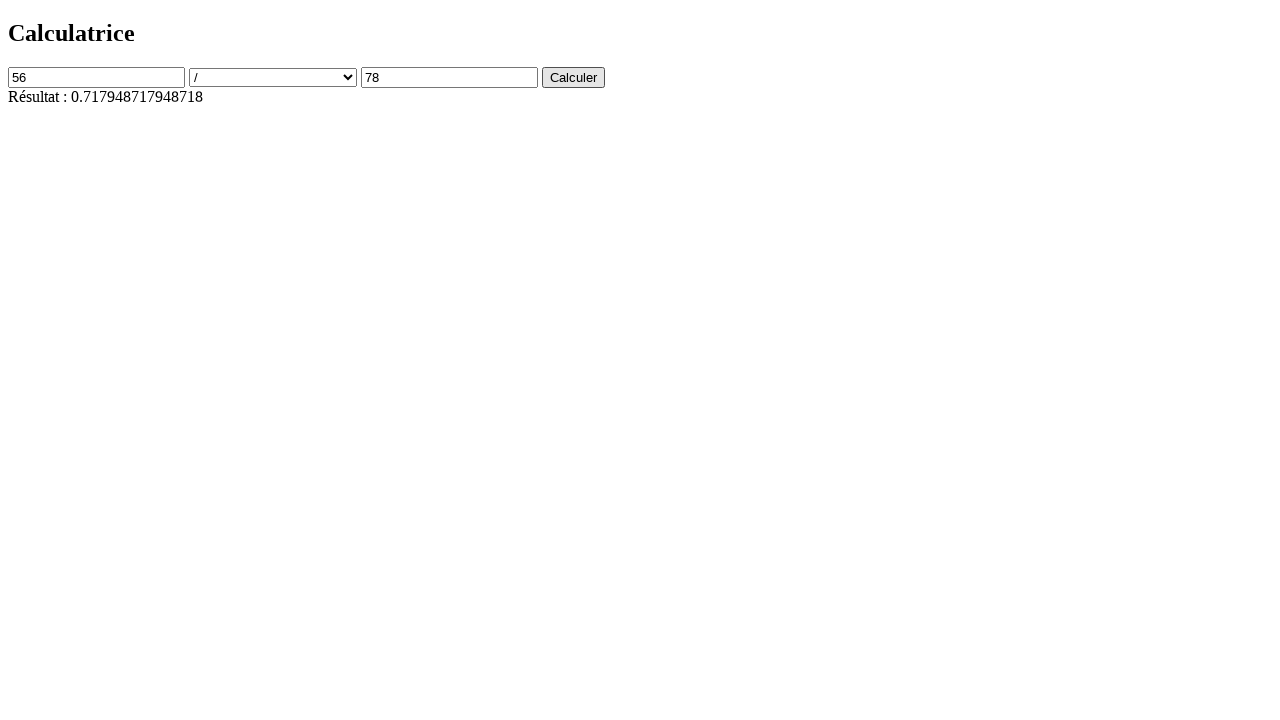

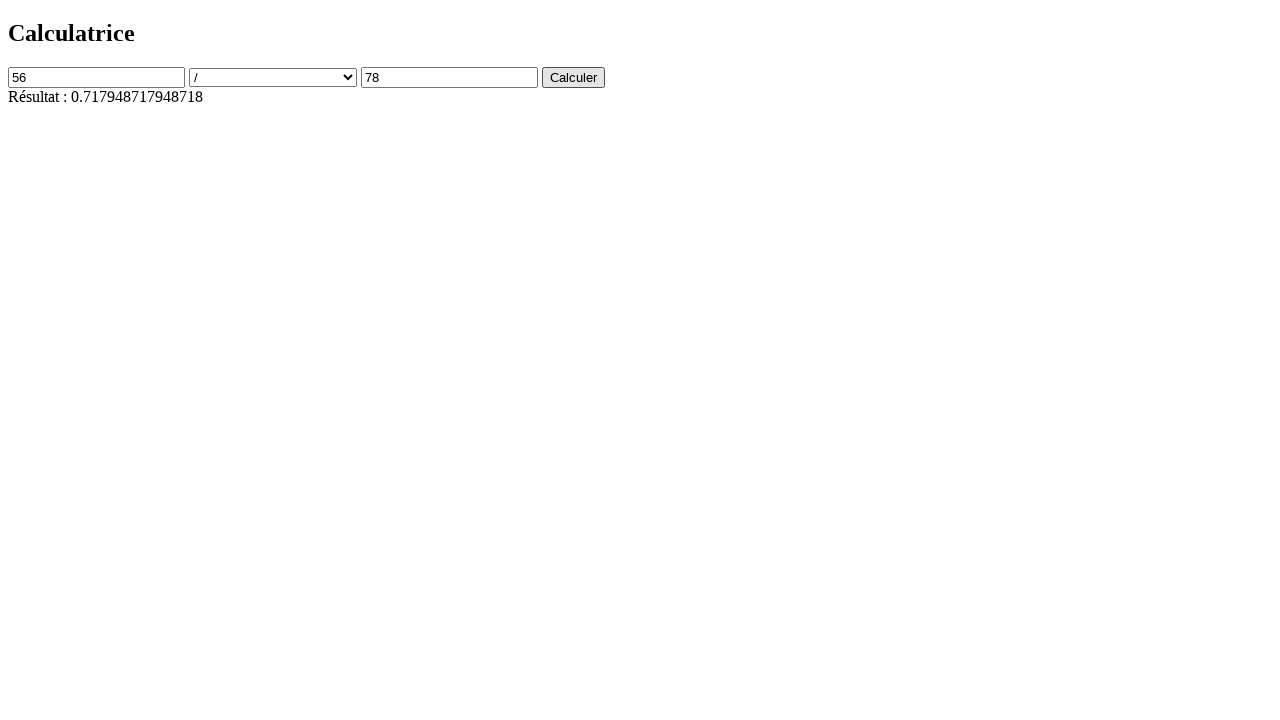